Tests button interaction by waiting for the submit button to be clickable and then clicking it.

Starting URL: https://demoqa.com/text-box

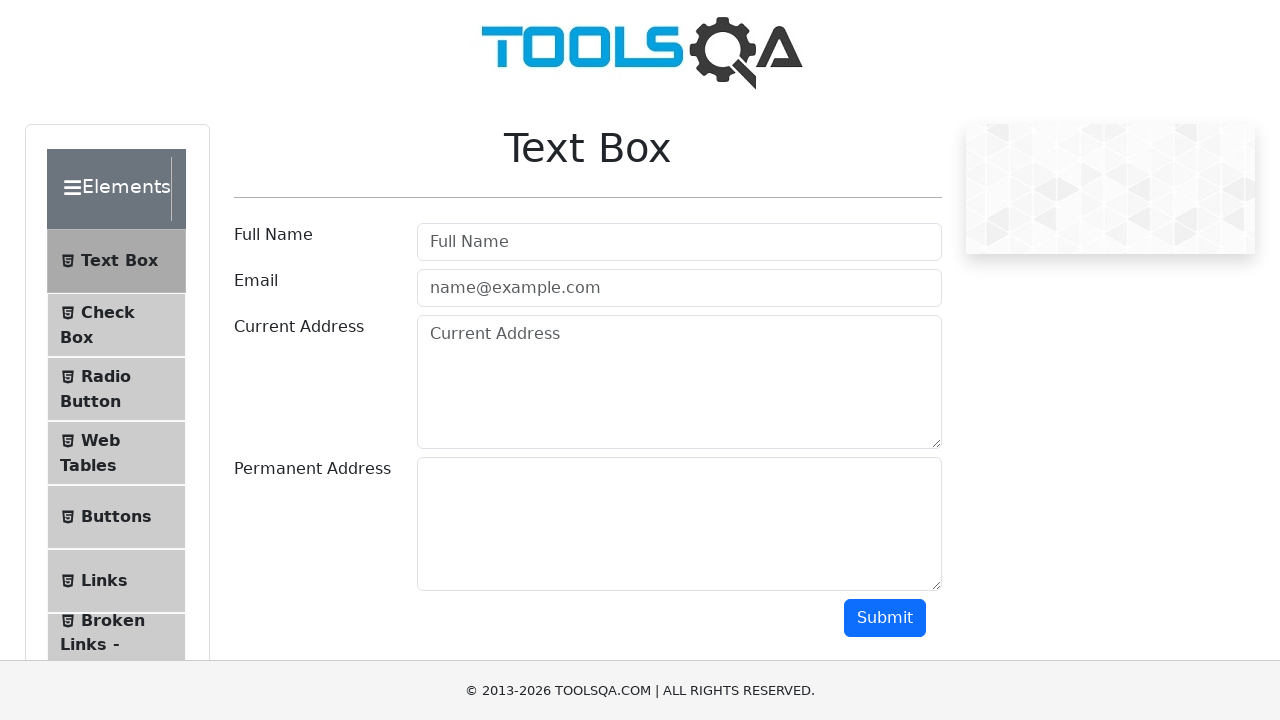

Submit button became visible and is ready to interact
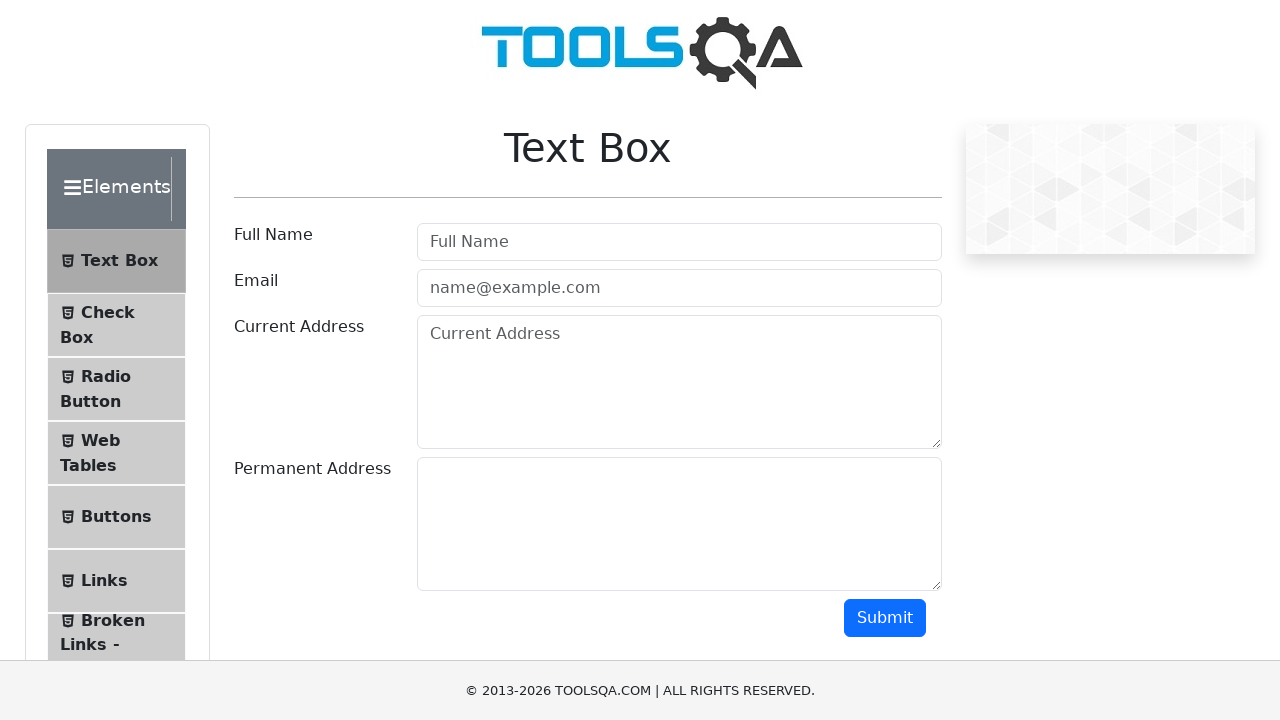

Clicked the submit button at (885, 618) on xpath=//button[@id='submit']
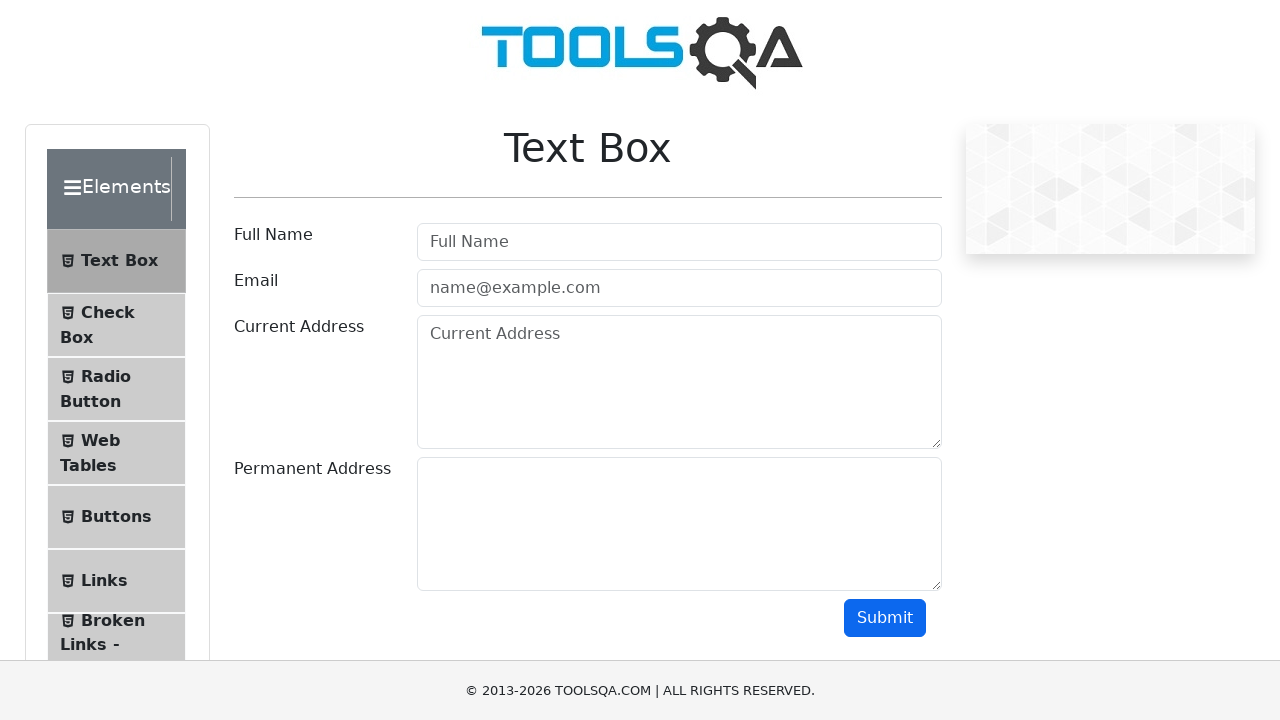

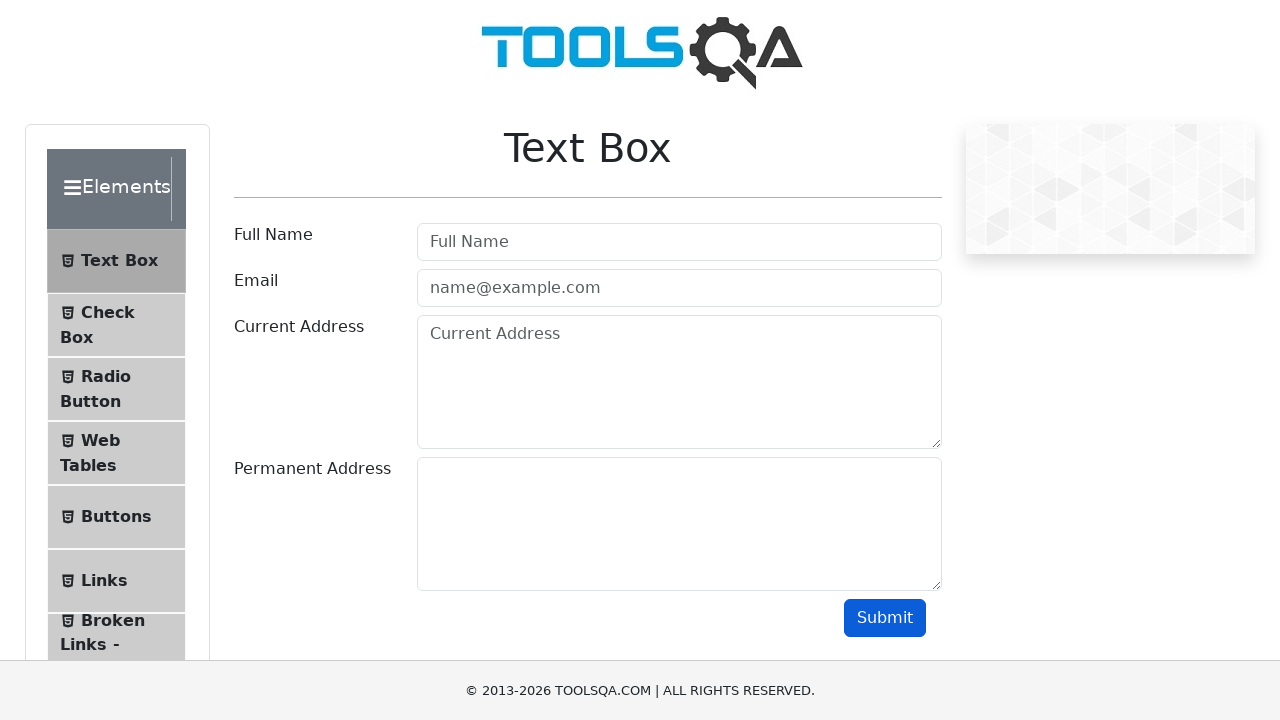